Tests checkbox functionality by checking and unchecking checkboxes on the page

Starting URL: https://the-internet.herokuapp.com

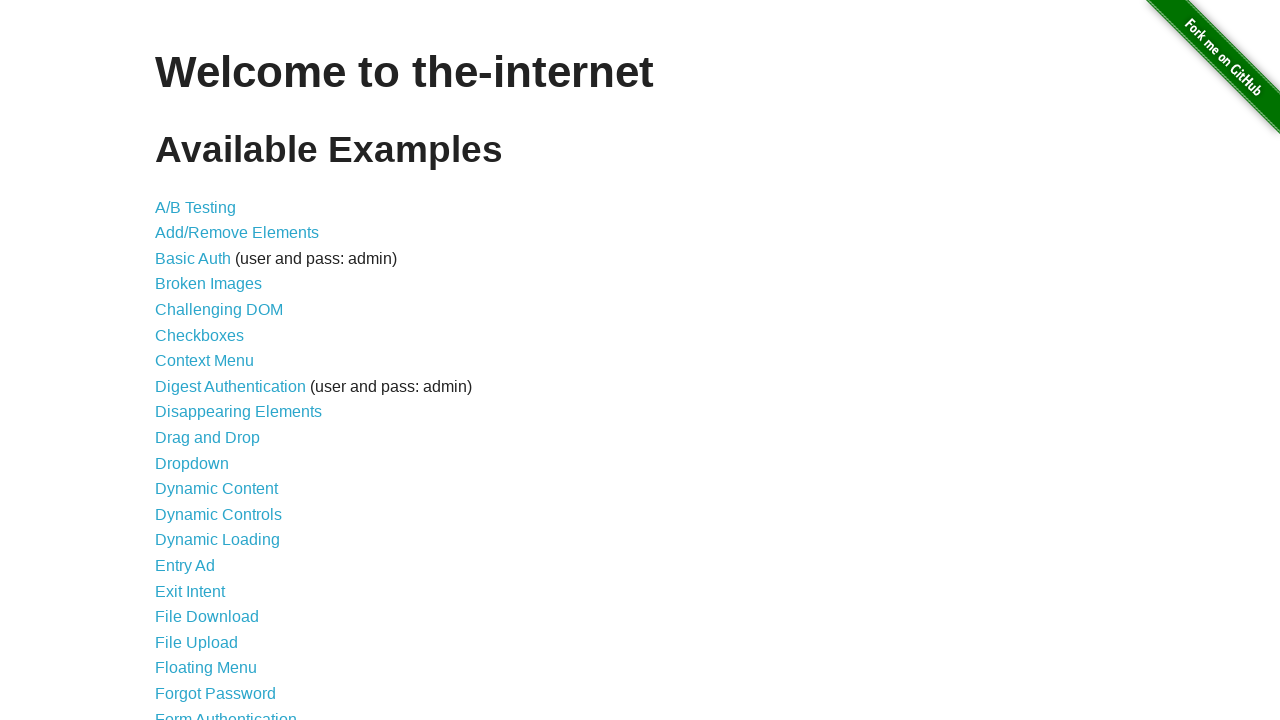

Clicked Checkboxes link to navigate to test page at (200, 335) on internal:role=link[name="Checkboxes"i]
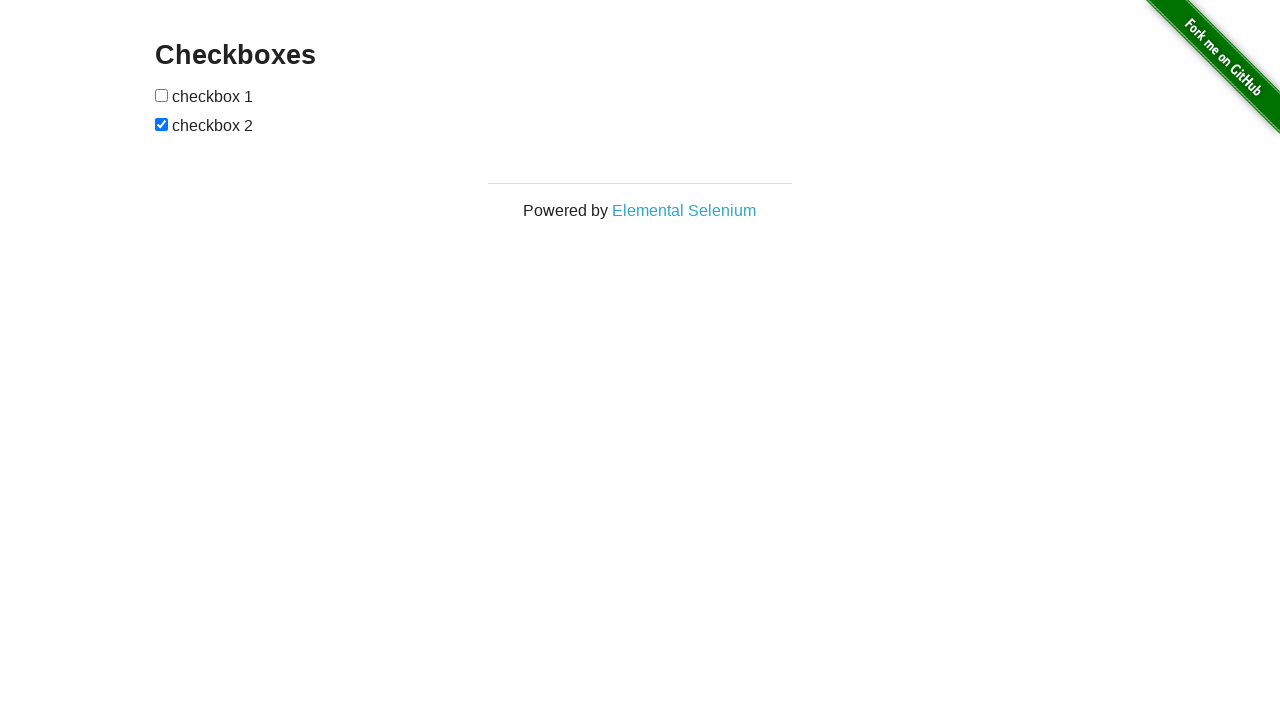

Checkboxes container loaded and visible
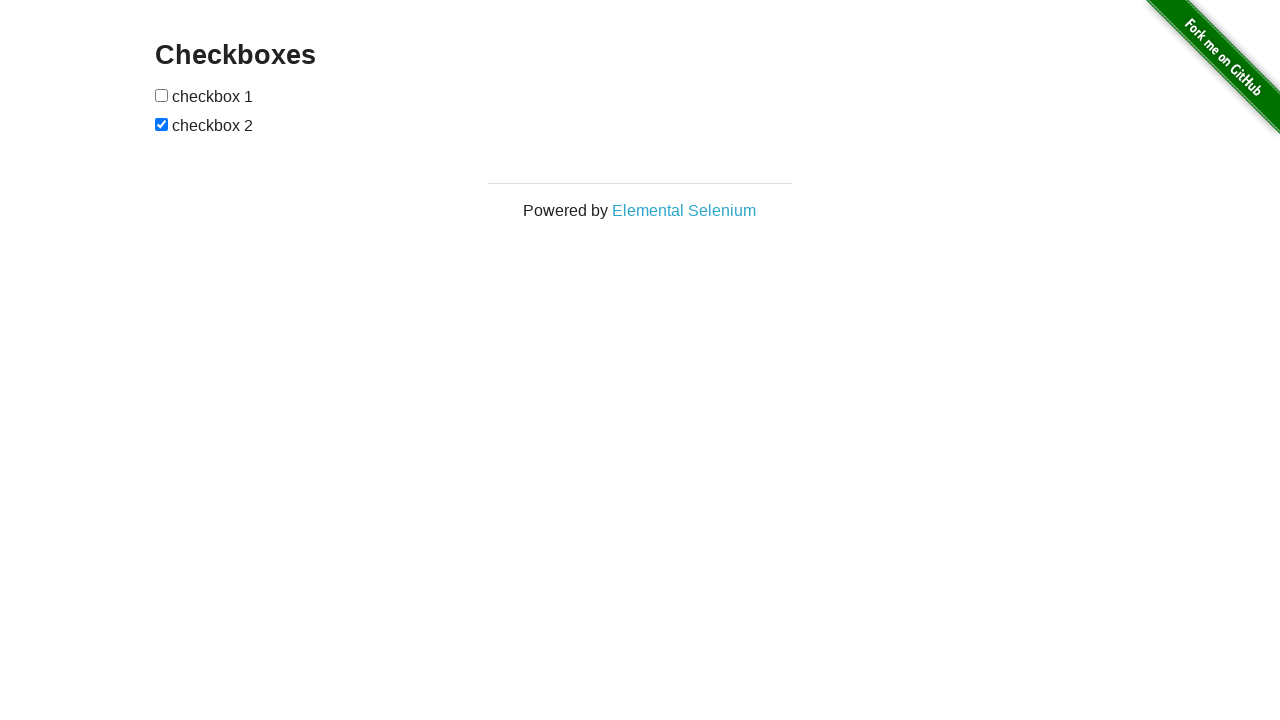

Checked the first checkbox at (162, 95) on input[type="checkbox"] >> nth=0
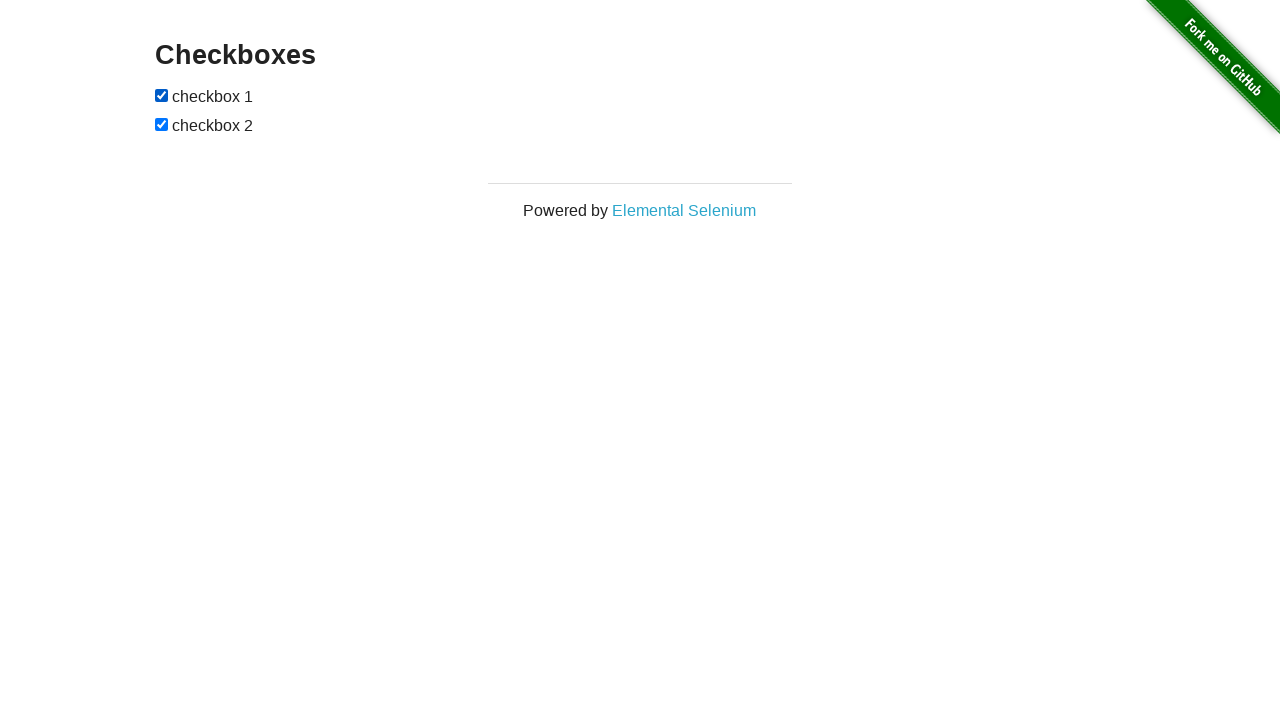

Unchecked the second checkbox at (162, 124) on input[type="checkbox"] >> nth=1
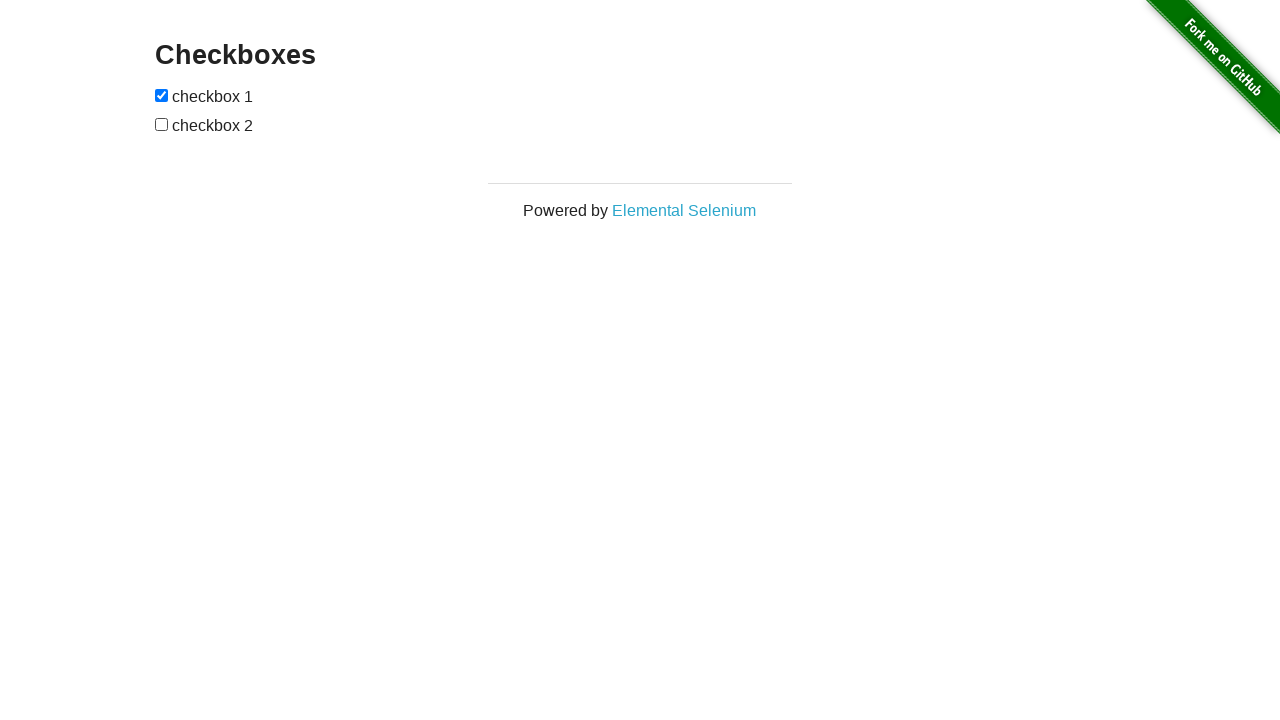

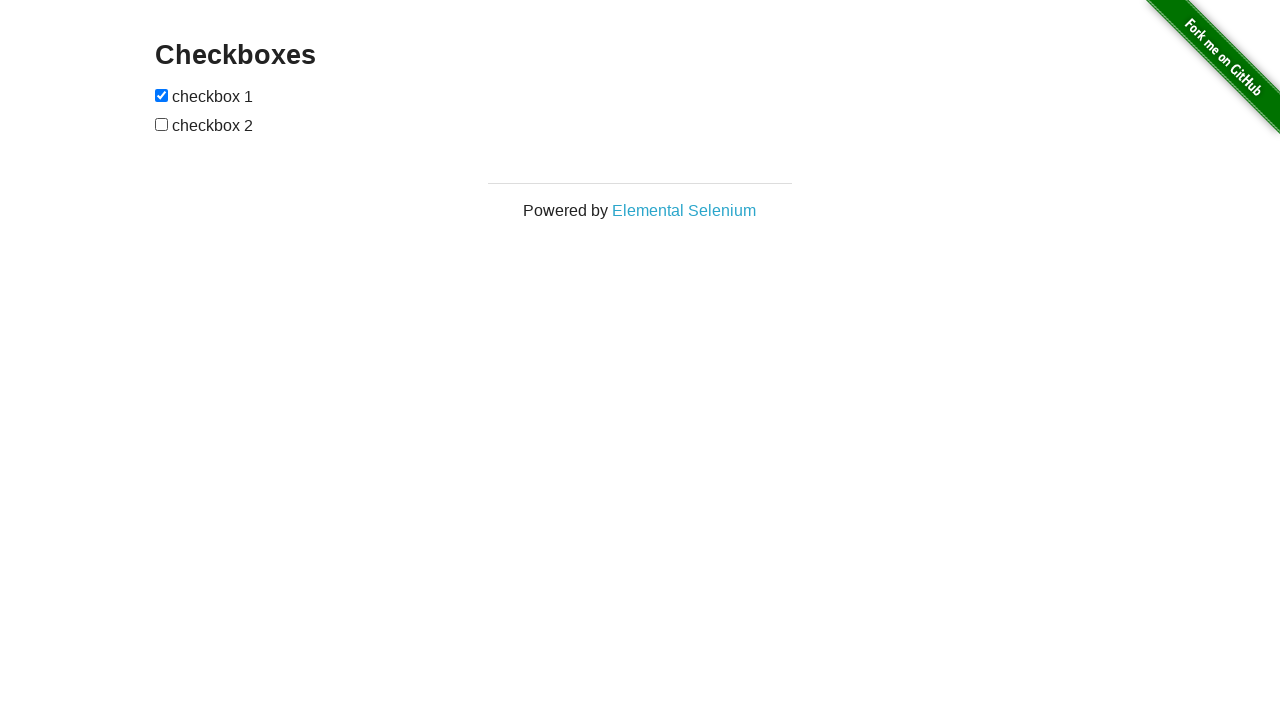